Tests that the todo counter displays the correct number of items

Starting URL: https://demo.playwright.dev/todomvc

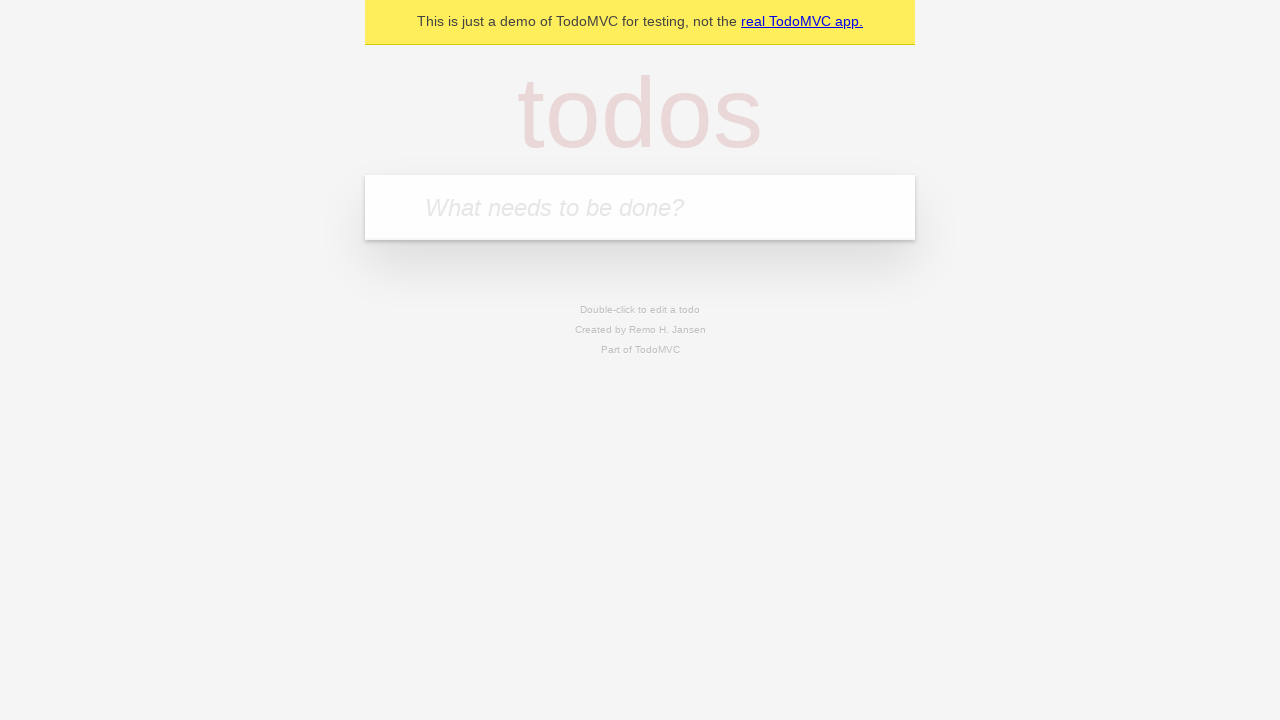

Located the 'What needs to be done?' input field
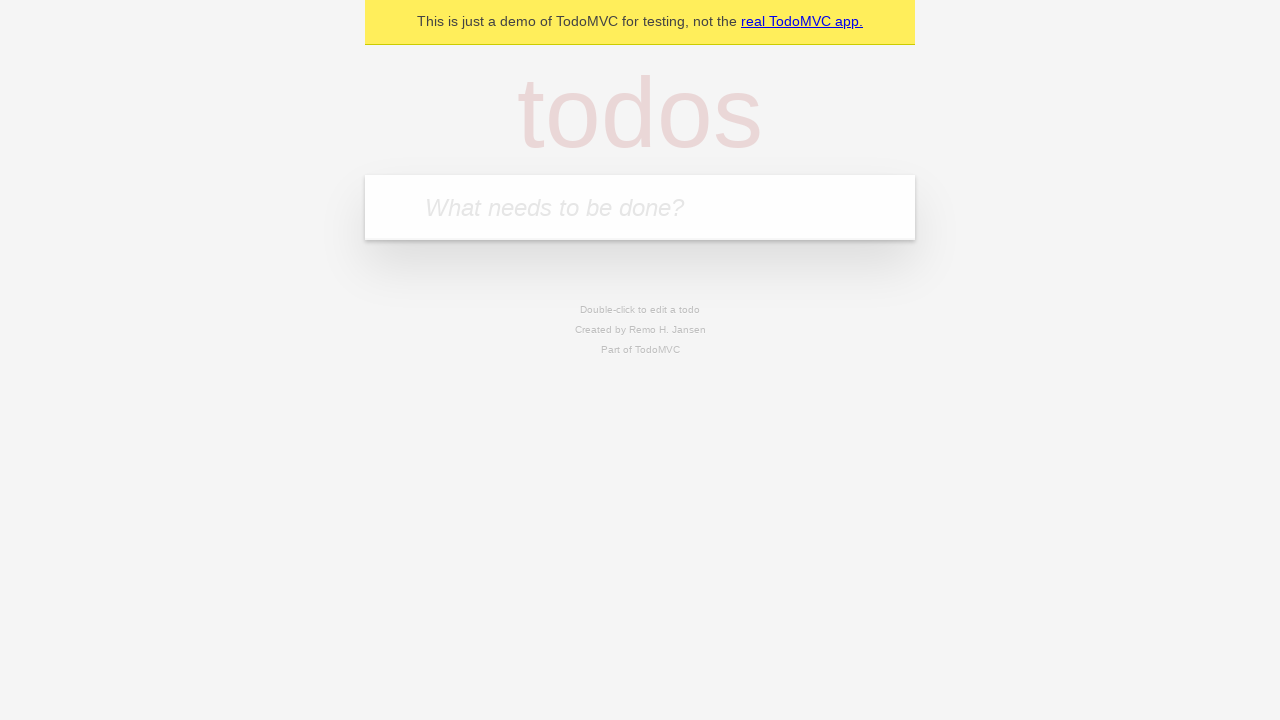

Filled input field with 'buy some cheese' on internal:attr=[placeholder="What needs to be done?"i]
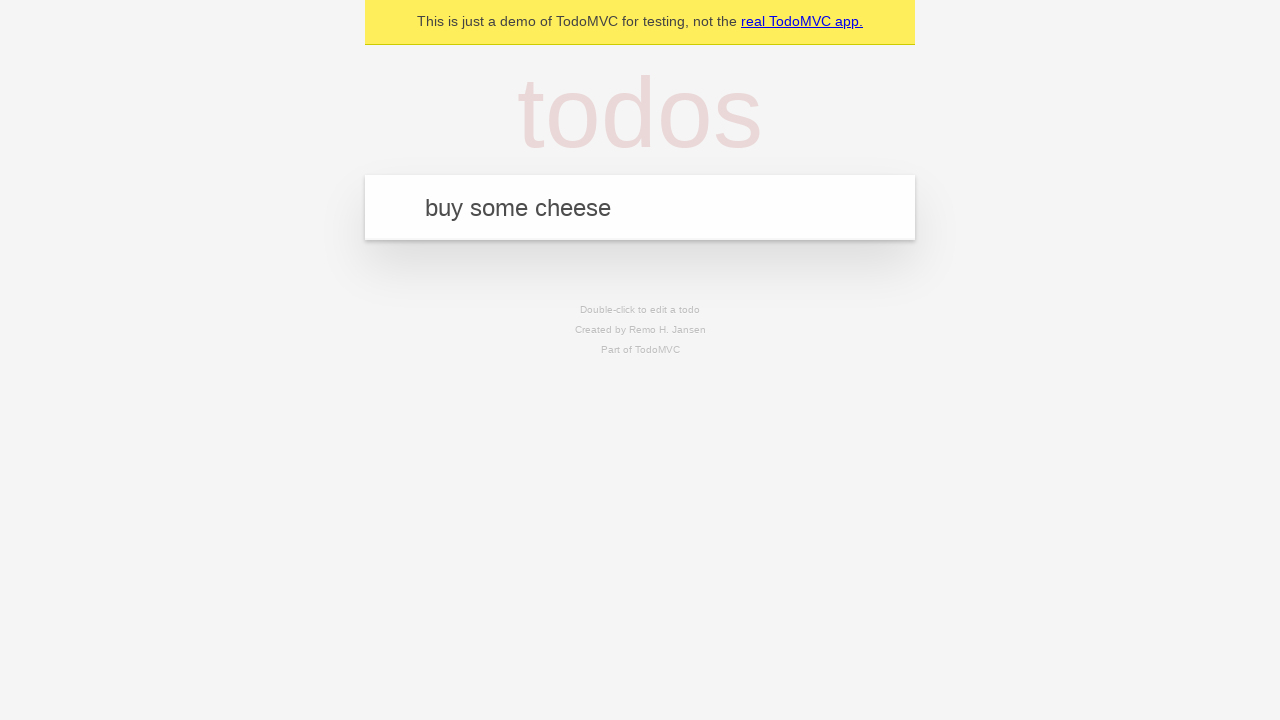

Pressed Enter to create first todo item on internal:attr=[placeholder="What needs to be done?"i]
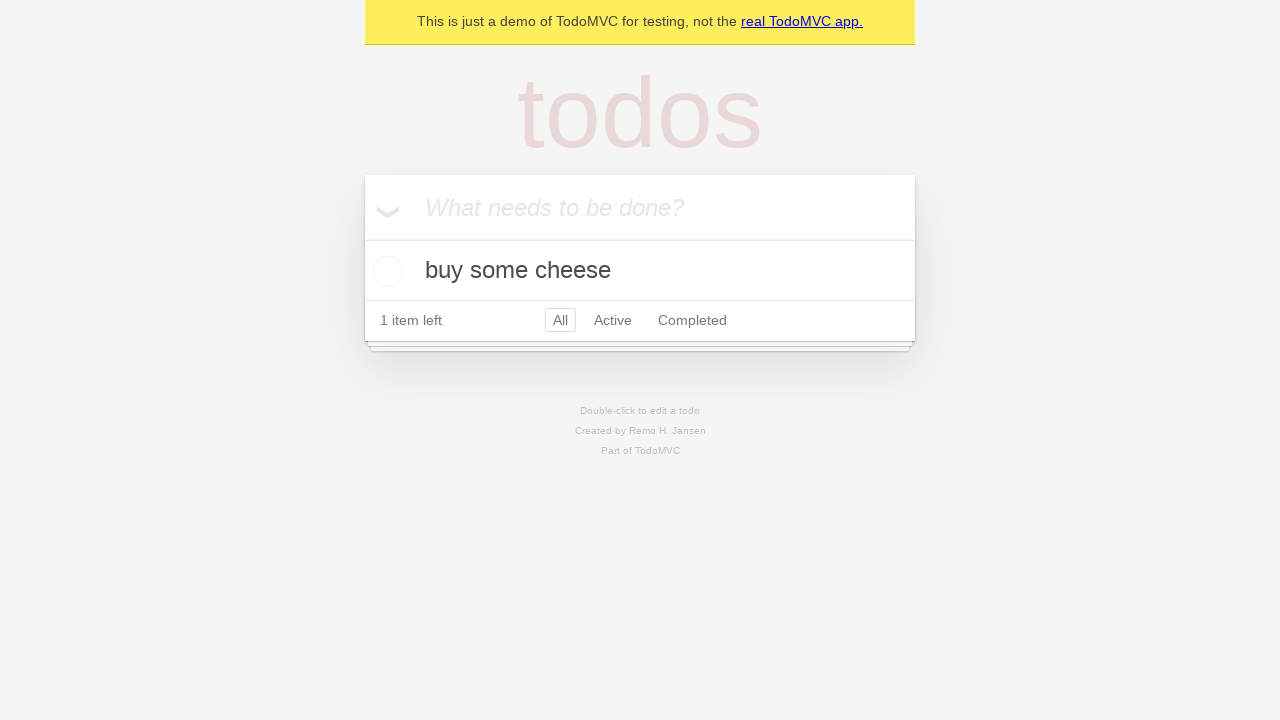

Waited for todo counter to update
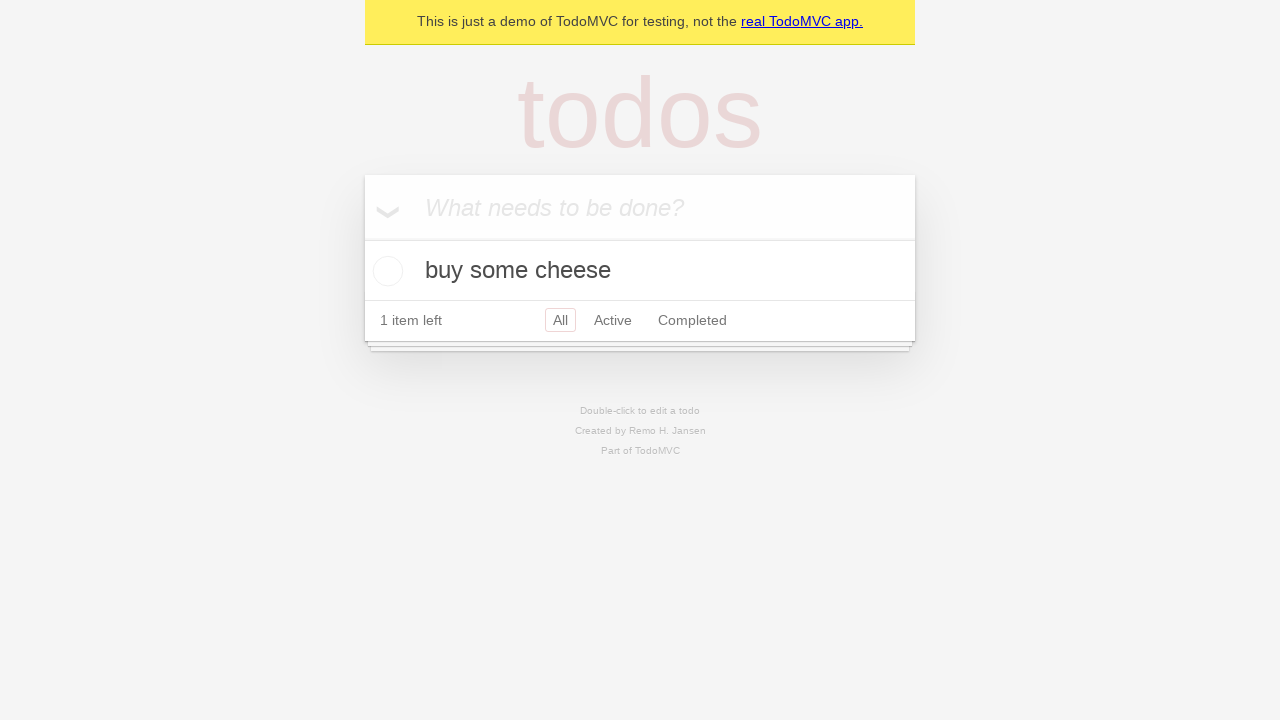

Filled input field with 'feed the cat' on internal:attr=[placeholder="What needs to be done?"i]
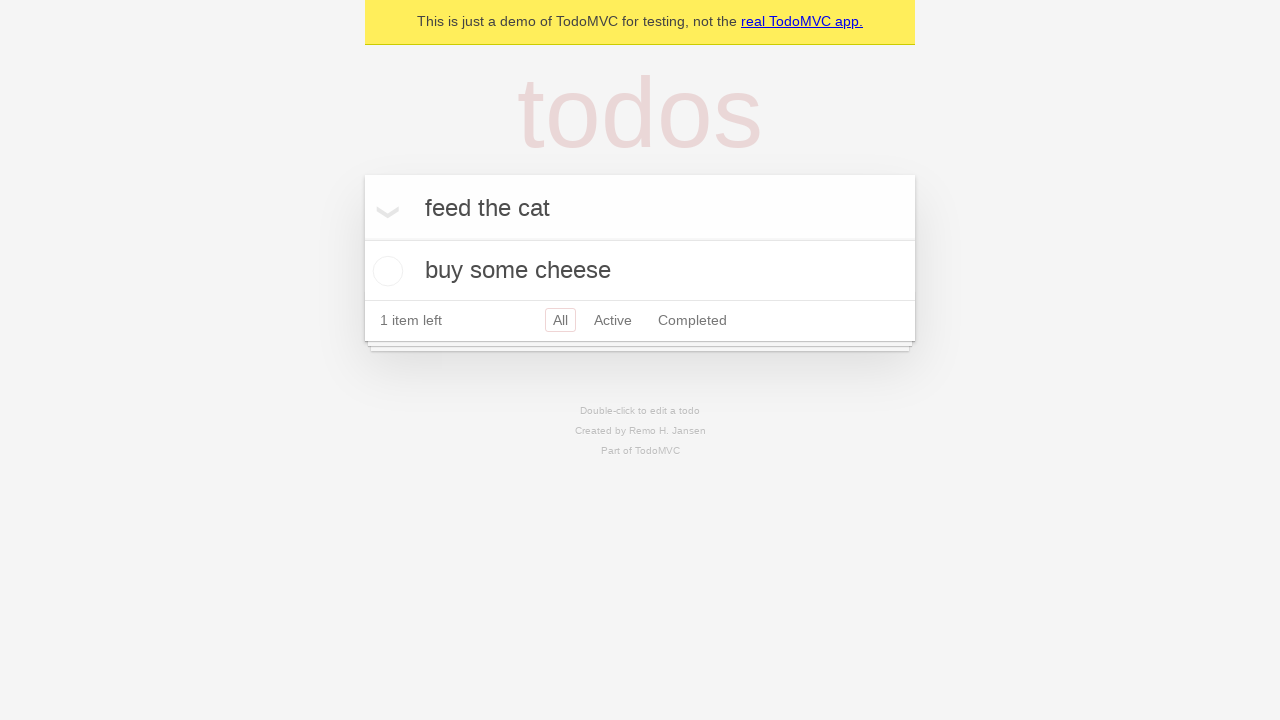

Pressed Enter to create second todo item on internal:attr=[placeholder="What needs to be done?"i]
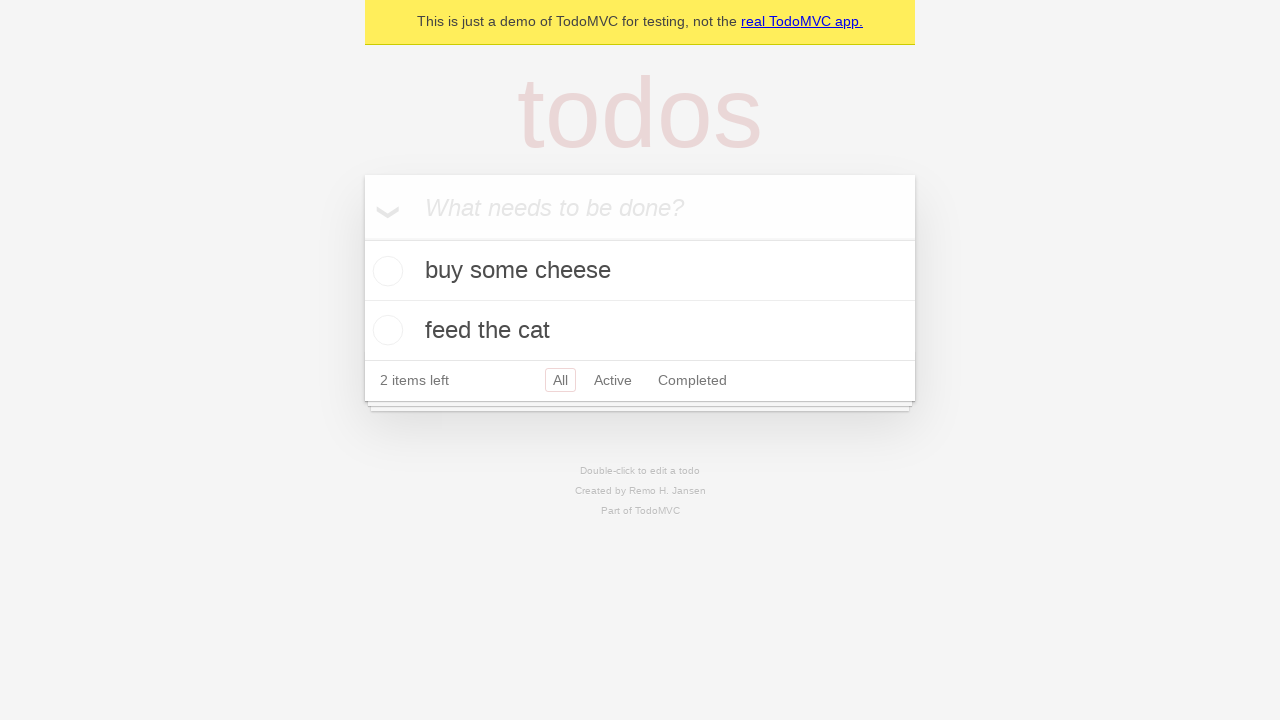

Waited for second todo item to appear in the list
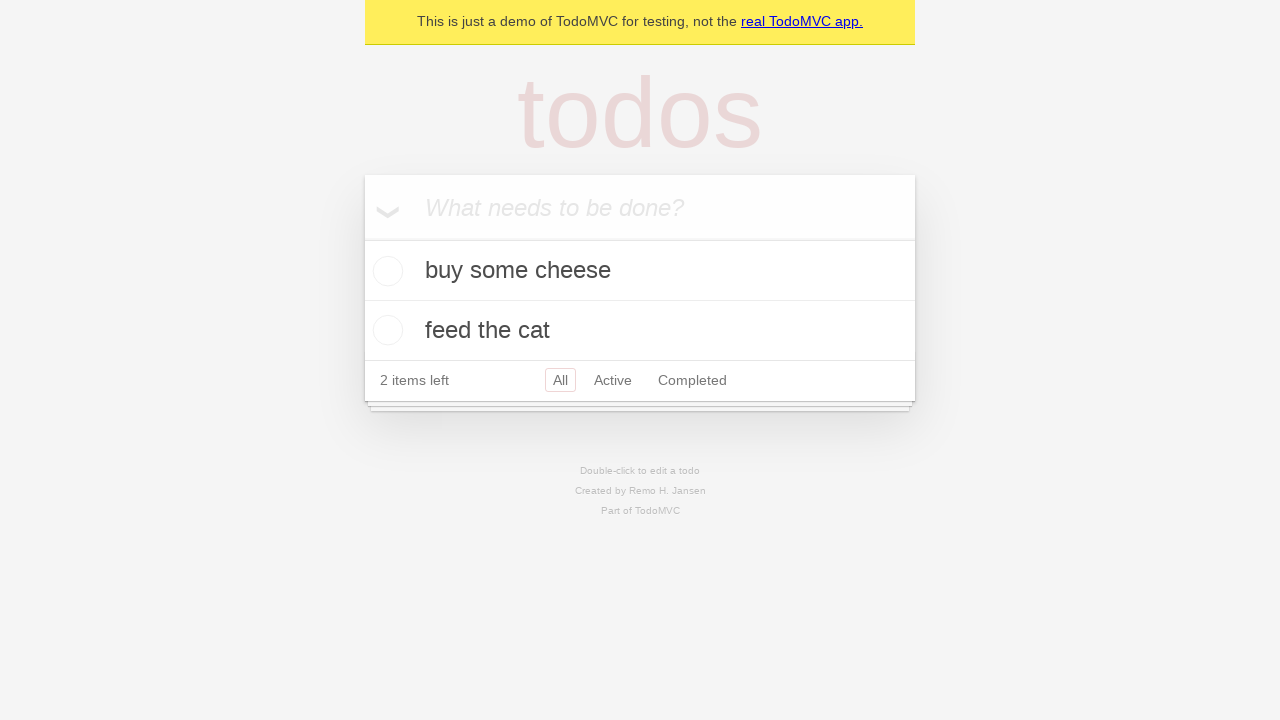

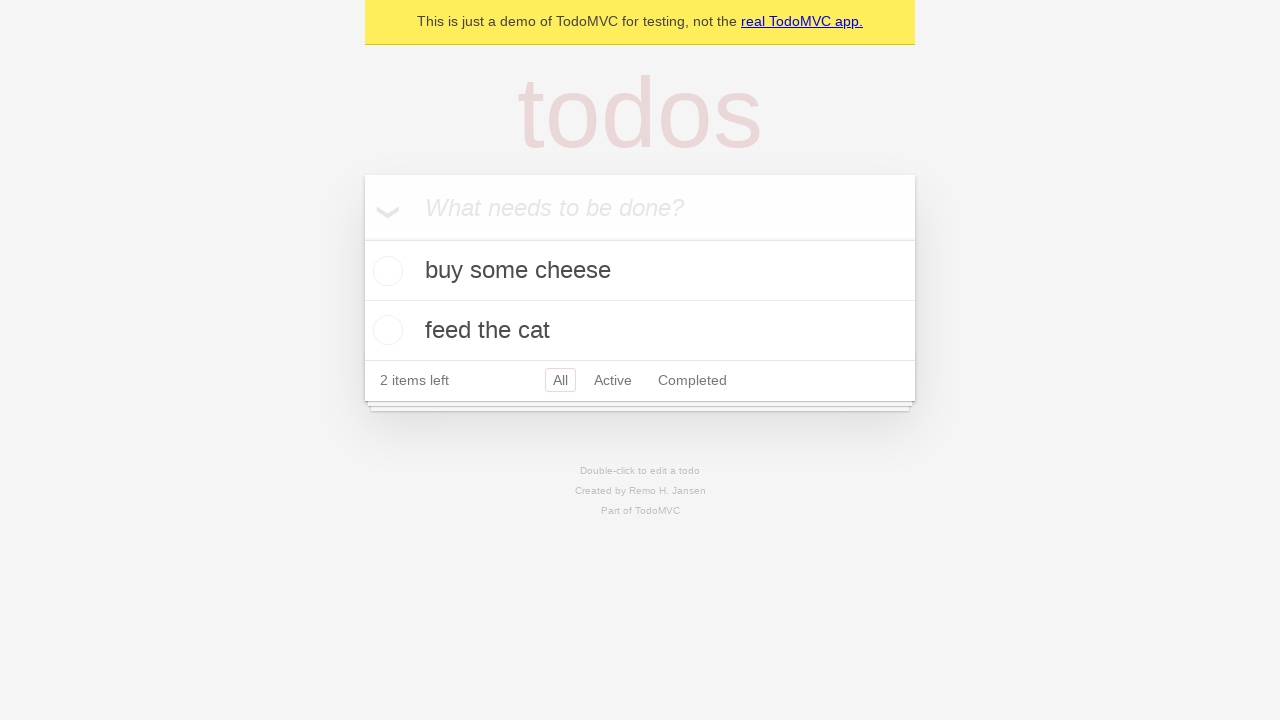